Tests a registration form by filling out all fields including first name, last name, email, password, addresses, pincode, and selecting options from dropdown menus for skills, country, and religion.

Starting URL: https://grotechminds.com/registration/

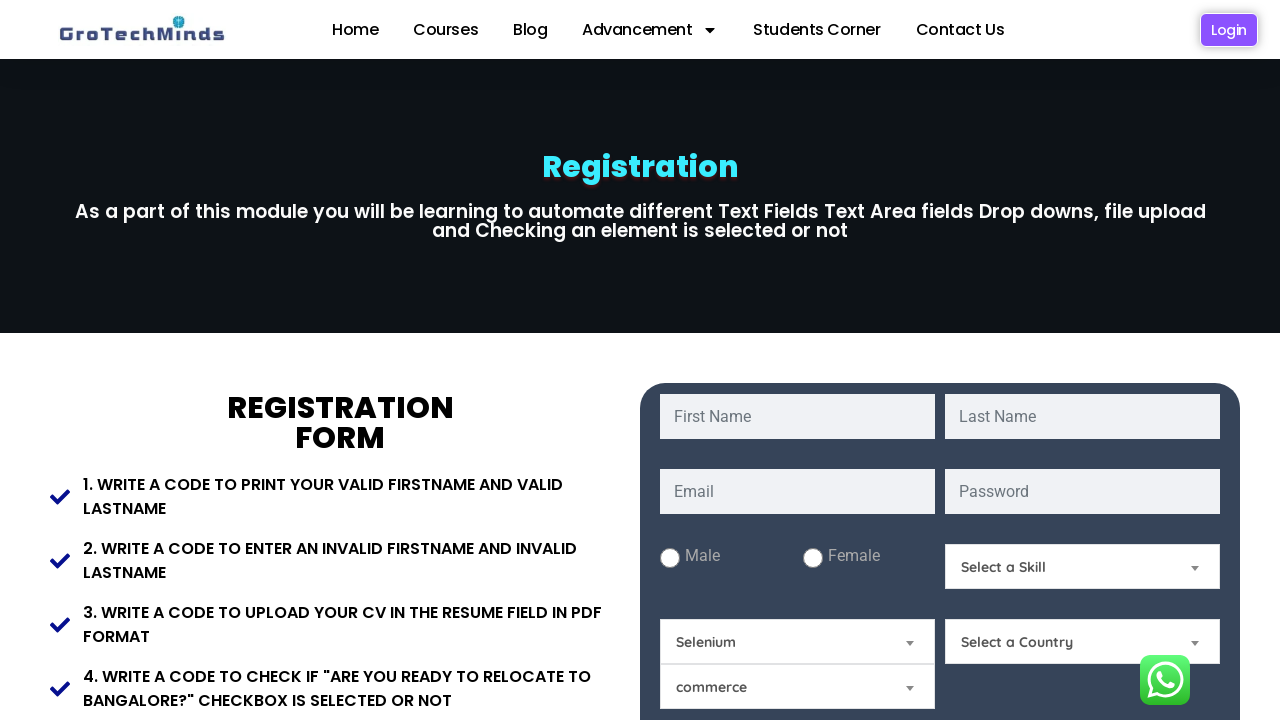

Filled first name field with 'Marcus' on #fname
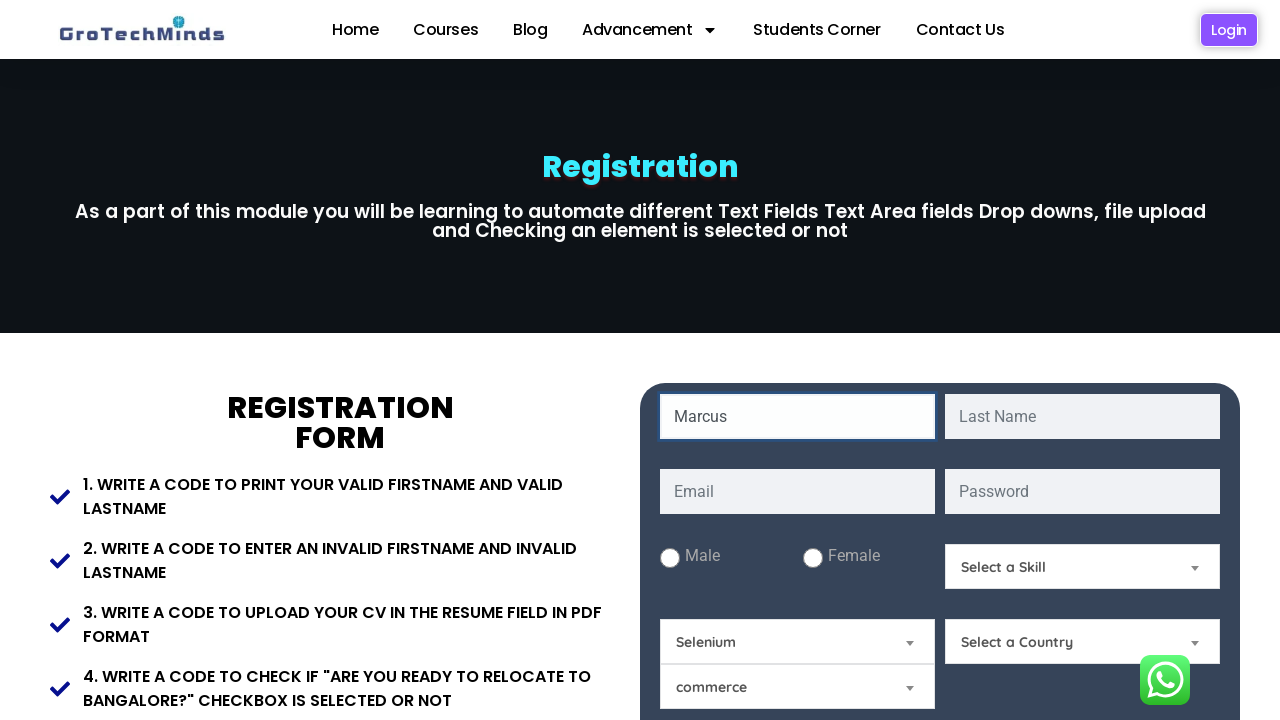

Filled last name field with 'Thompson' on #lname
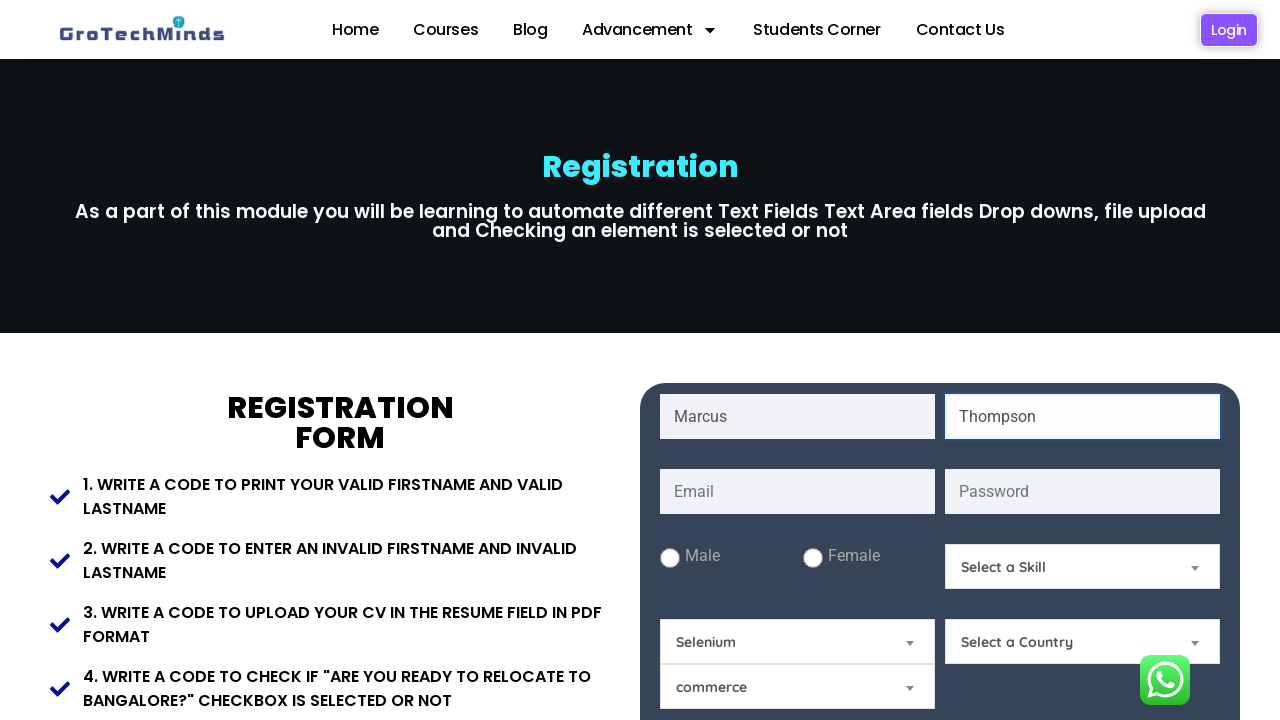

Filled email field with 'marcus.thompson2024@testmail.com' on #email
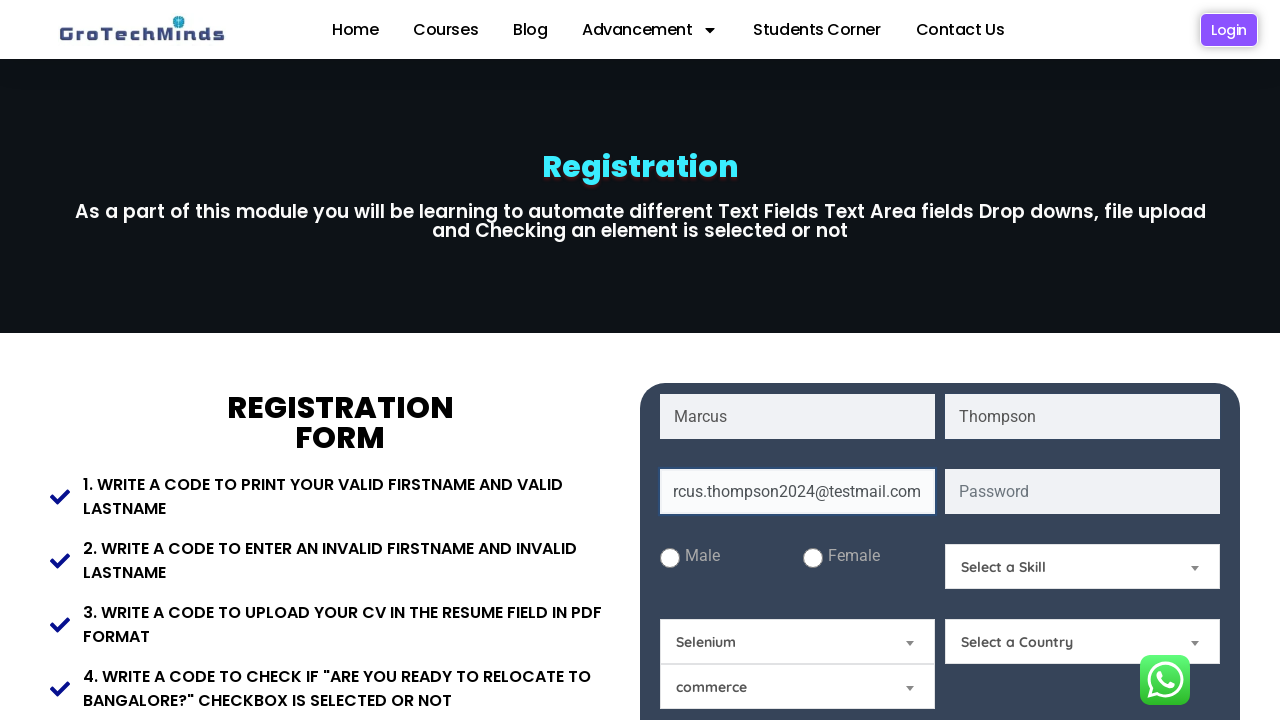

Filled password field with 'SecurePass@847' on #password
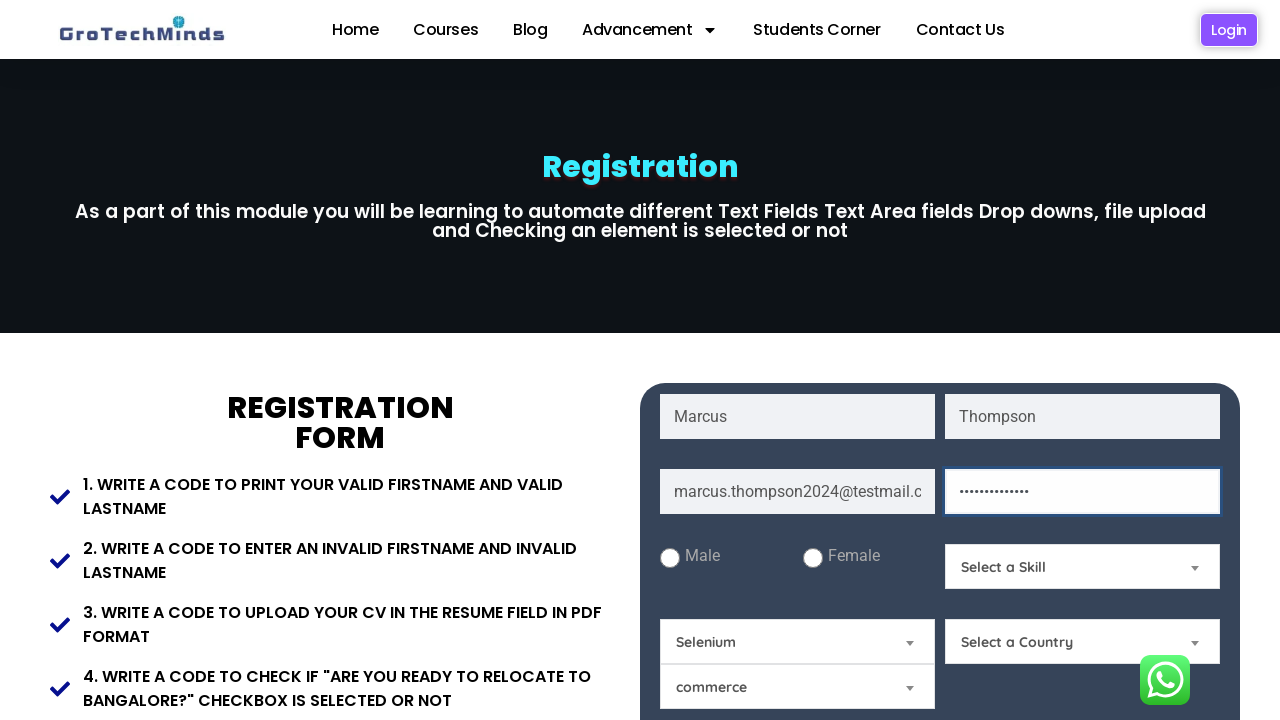

Filled present address field with '45 Oak Street, Downtown, Seattle' on #Present-Address
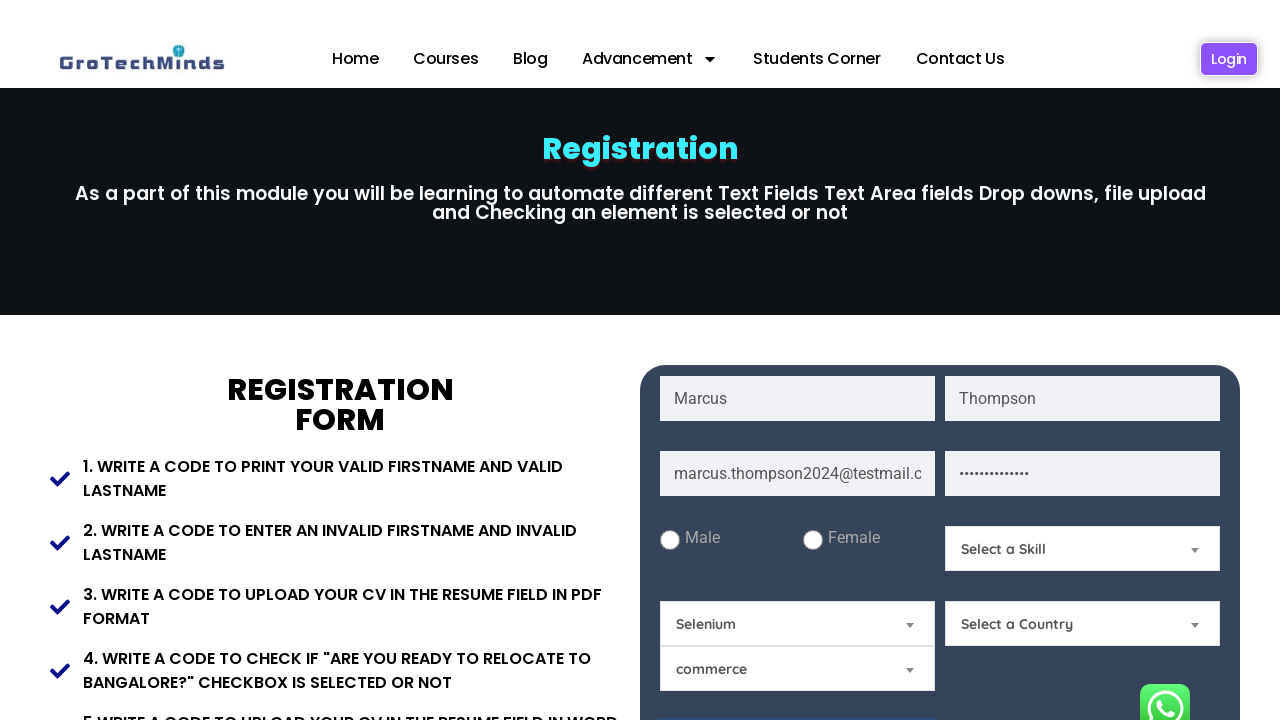

Filled permanent address field with '128 Maple Avenue, Riverside, Portland' on #Permanent-Address
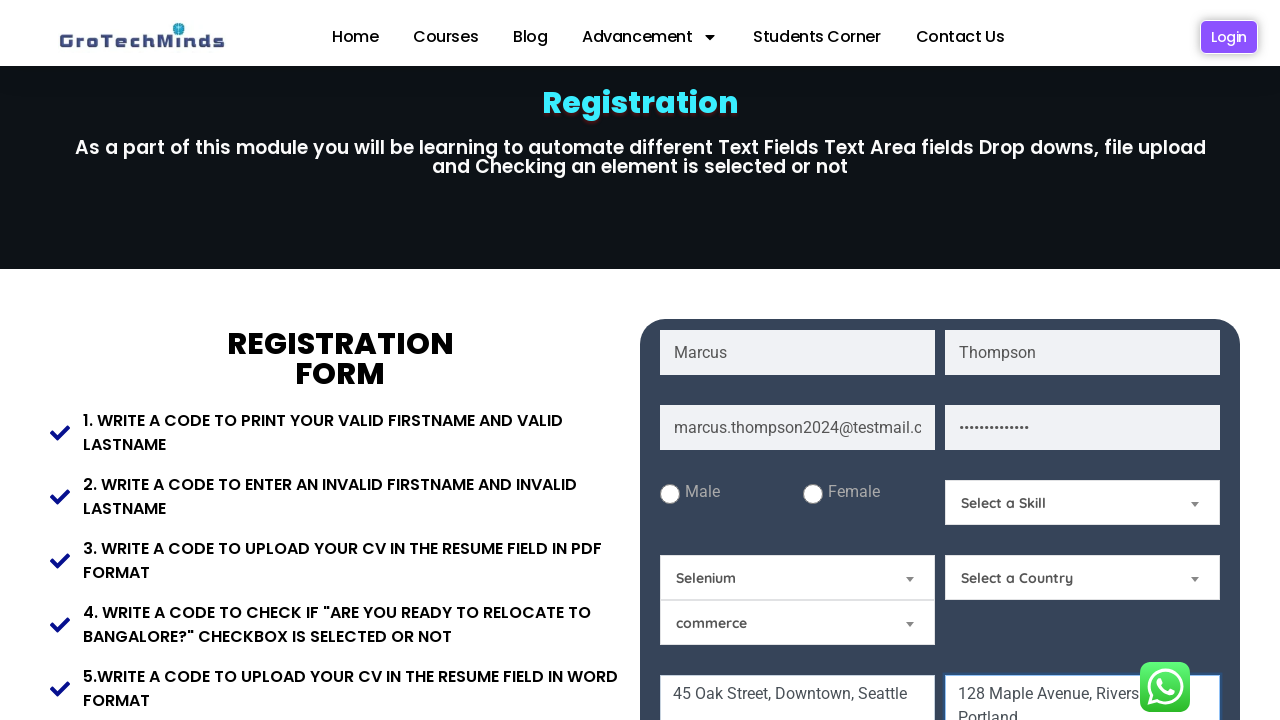

Filled pincode field with '98101' on #Pincode
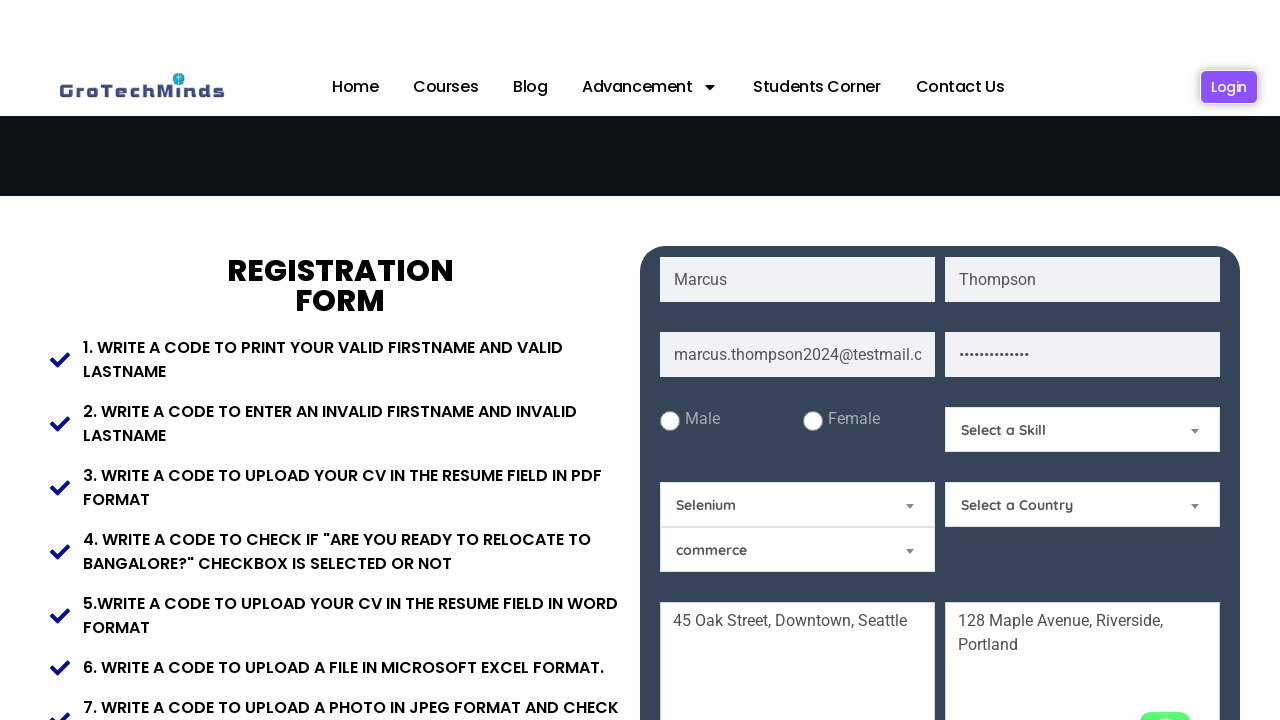

Selected skill option 'select1' from Skills dropdown on #Skills
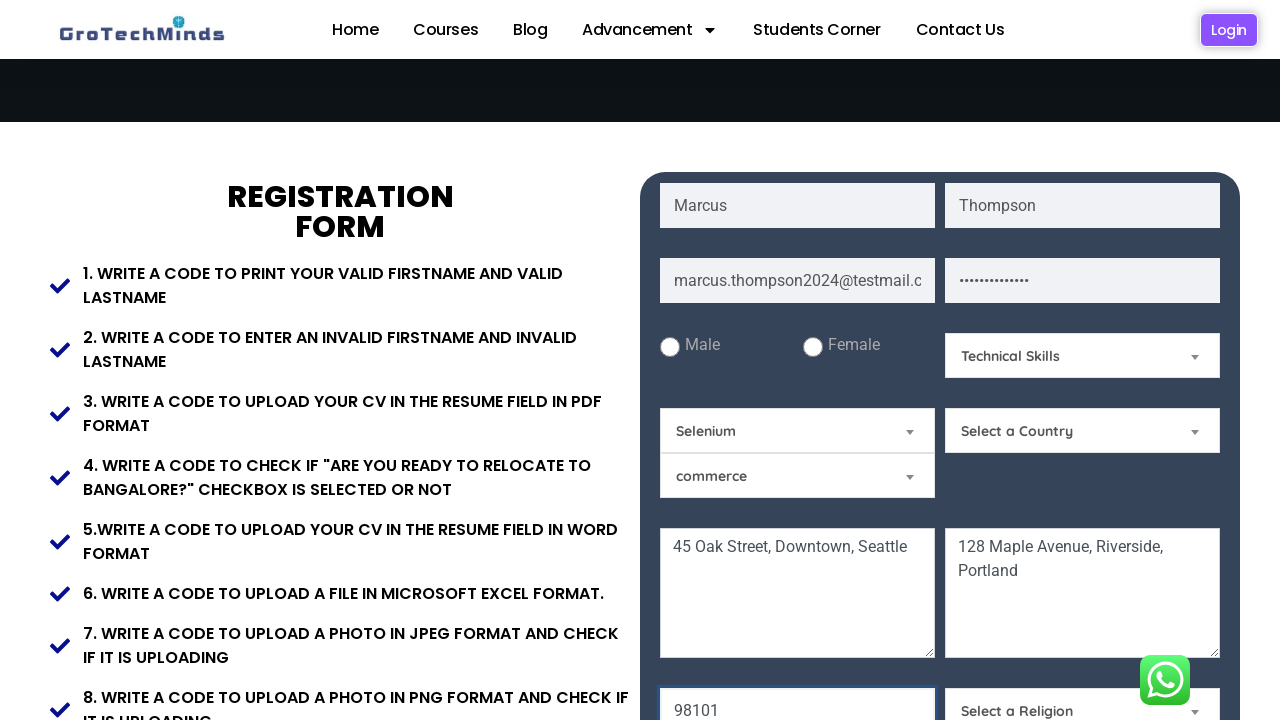

Selected country at index 3 from Country dropdown on #Country
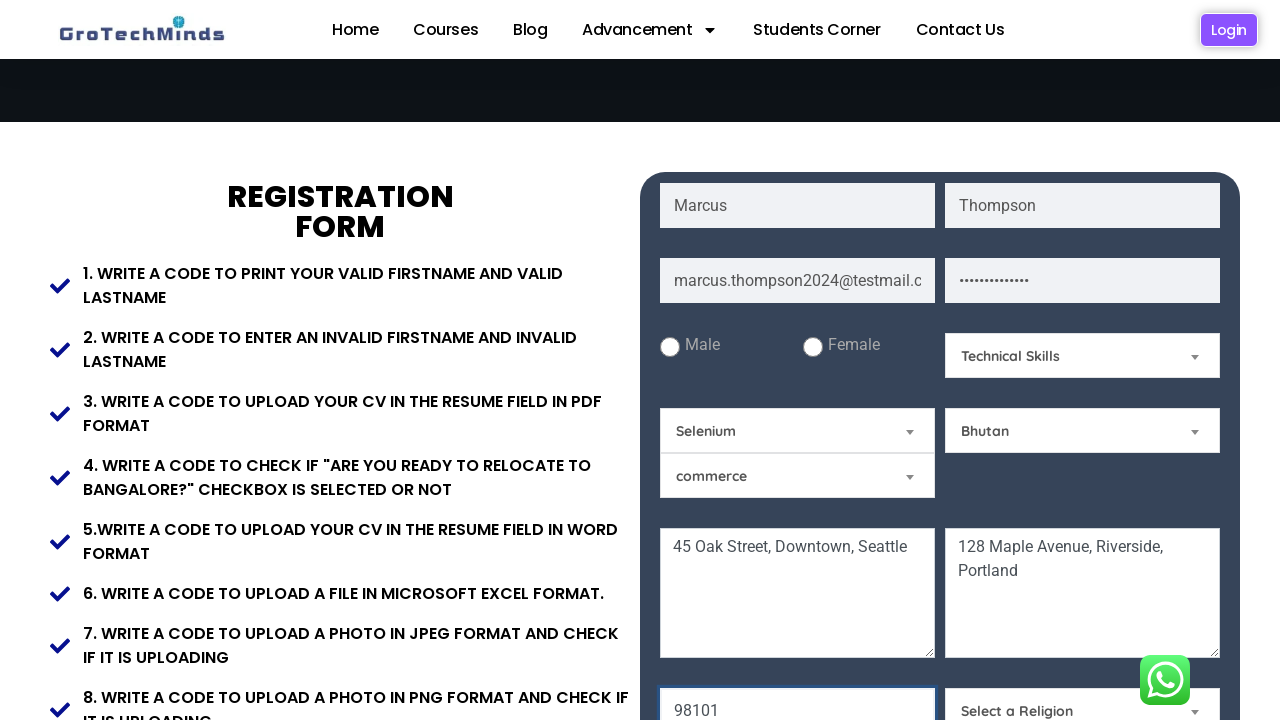

Selected 'Jews' from Religion dropdown on #Relegion
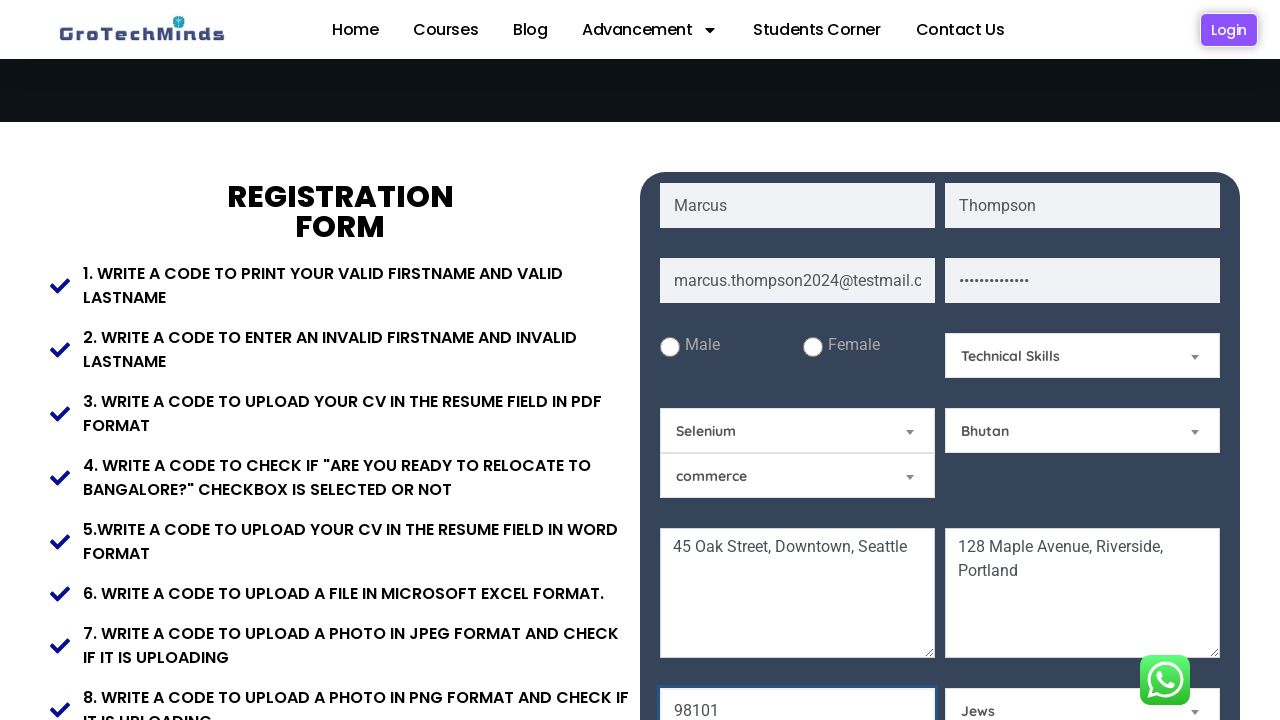

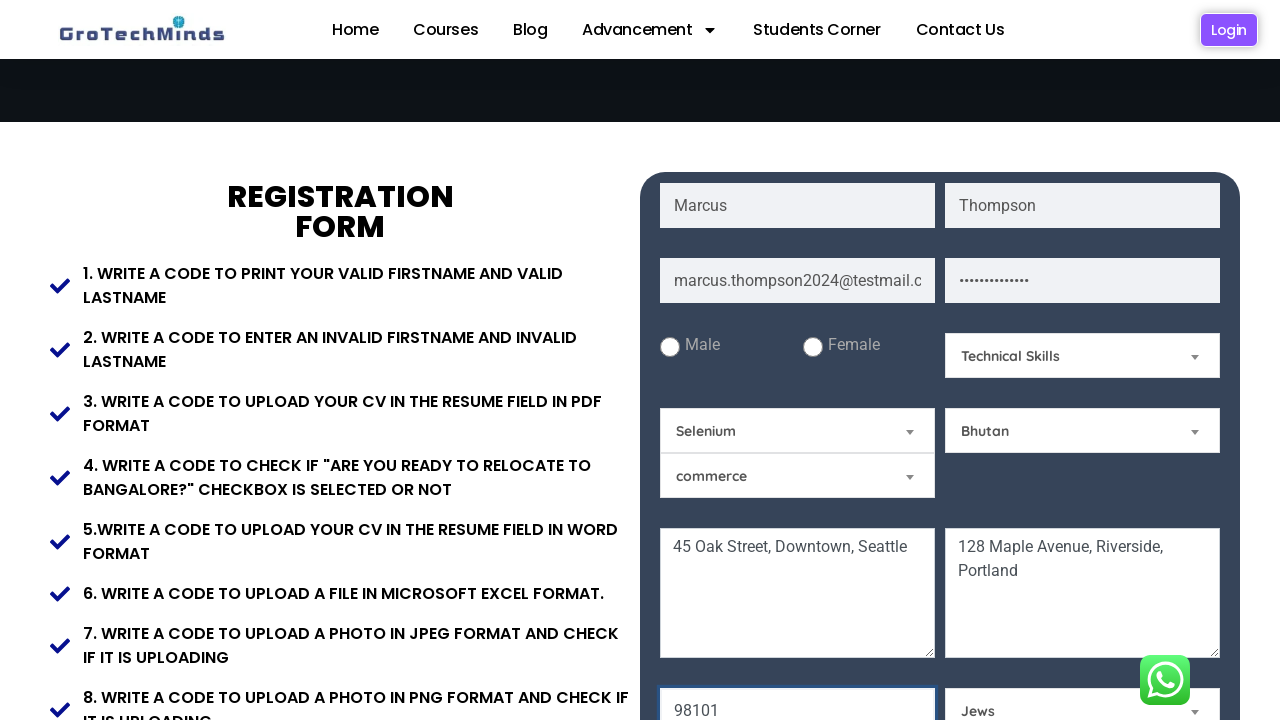